Tests a simple form by filling in first name, last name, city, and country fields using different element locator strategies, then submits the form by clicking a button.

Starting URL: http://suninjuly.github.io/simple_form_find_task.html

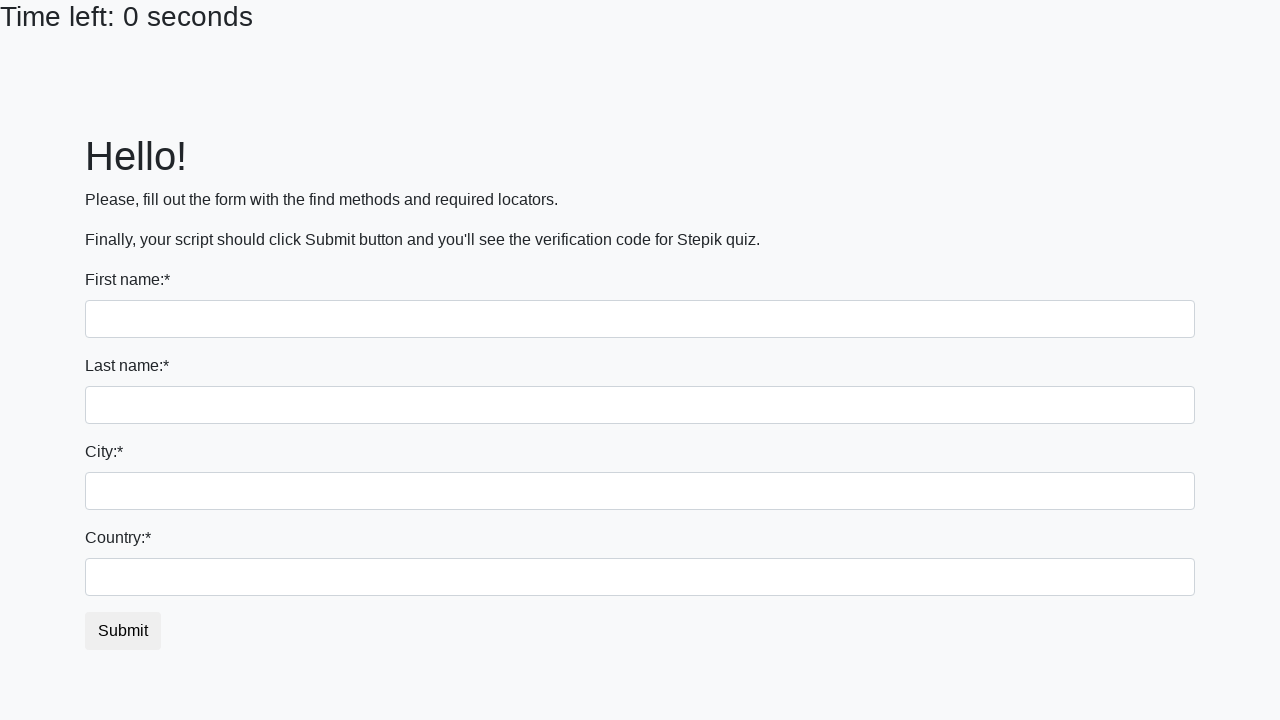

Filled first name field with 'Ivan' using tag name selector on input
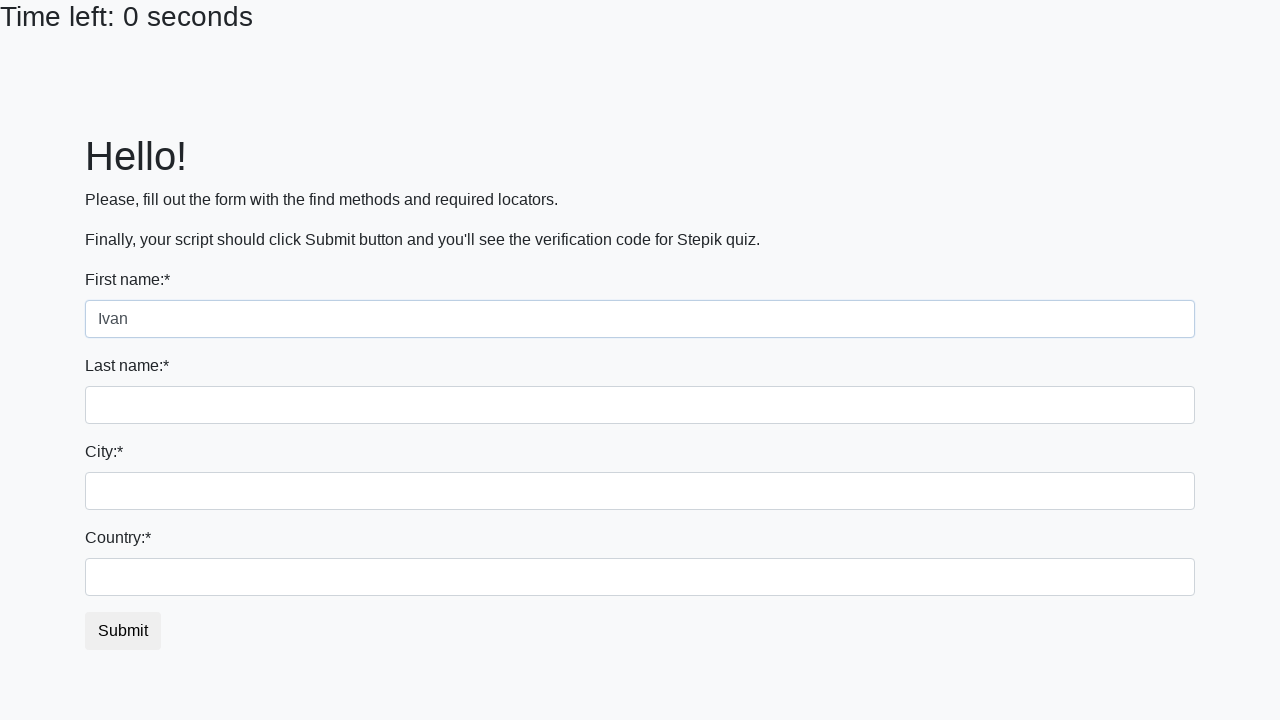

Filled last name field with 'Petrov' using name attribute selector on input[name='last_name']
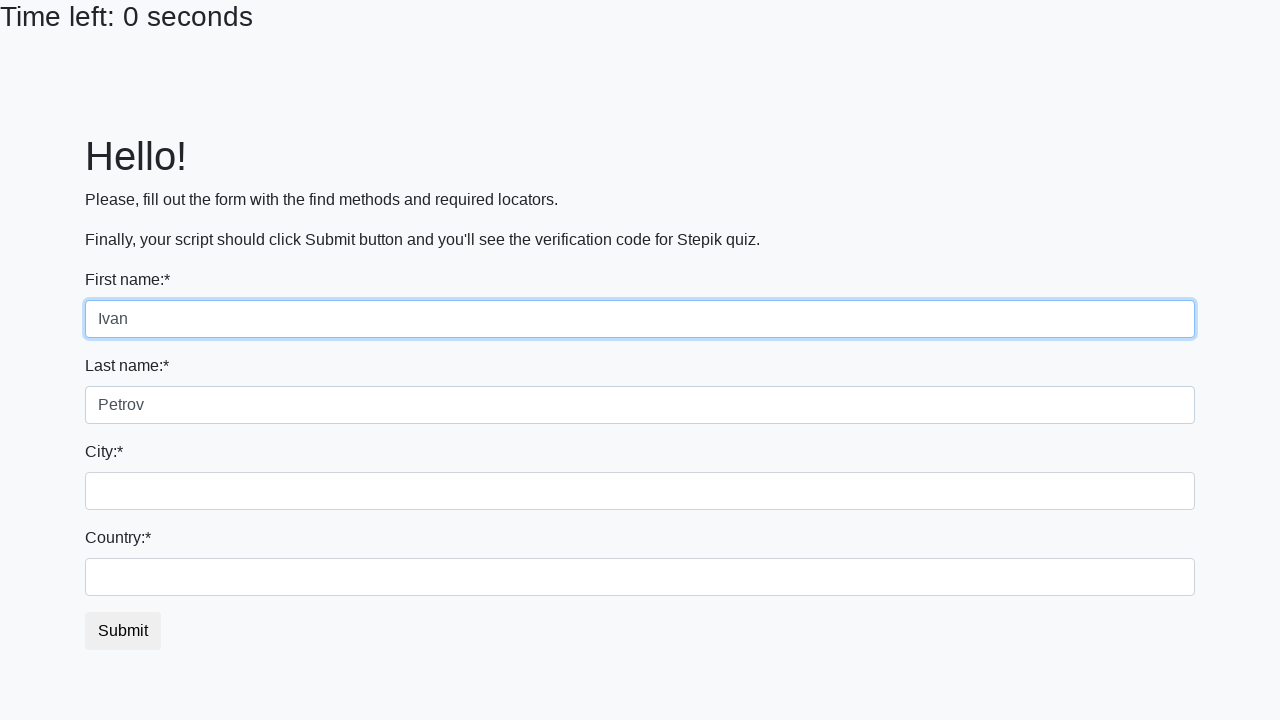

Filled city field with 'Smolensk' using class name selector on input.city
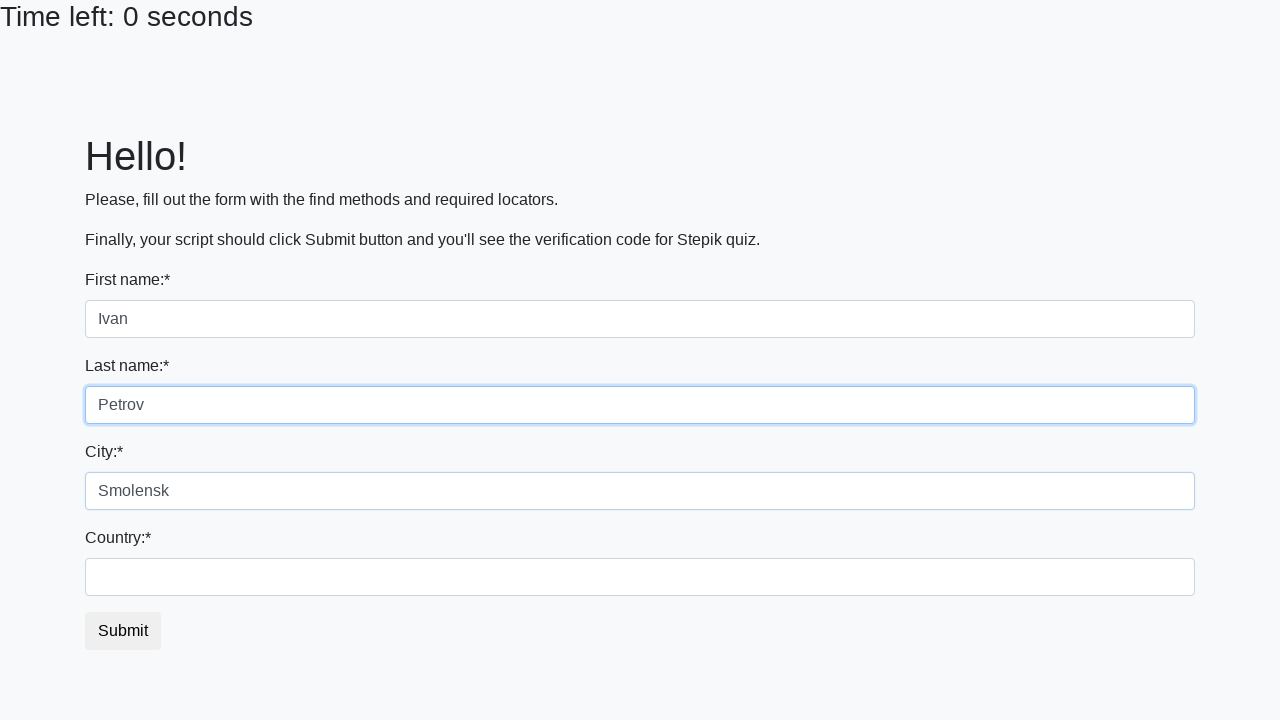

Filled country field with 'Russia' using id selector on #country
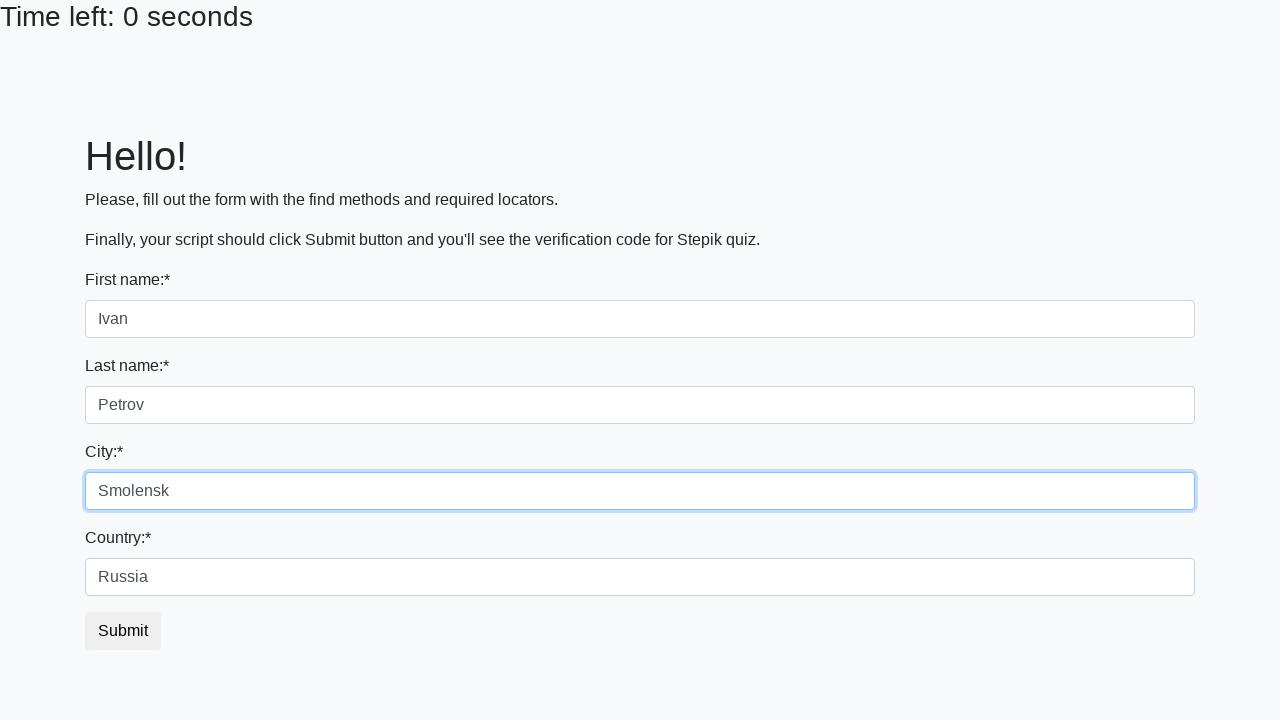

Clicked submit button to submit the form at (123, 631) on button.btn
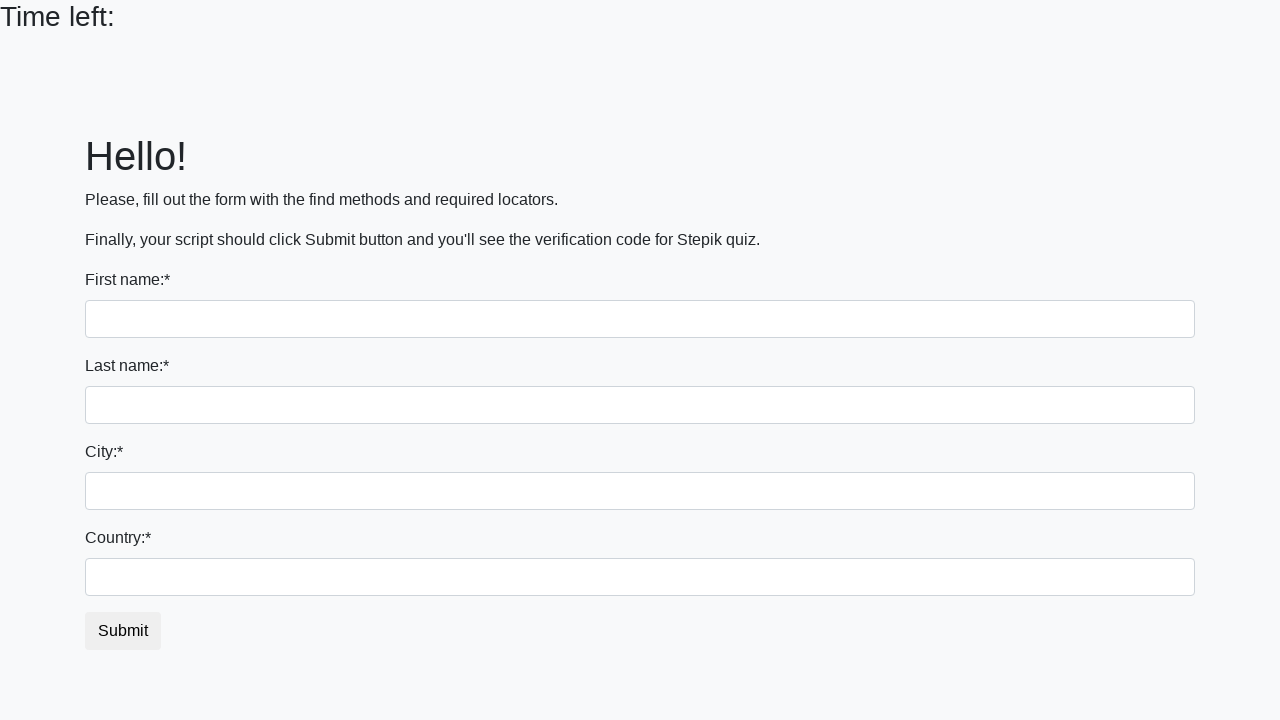

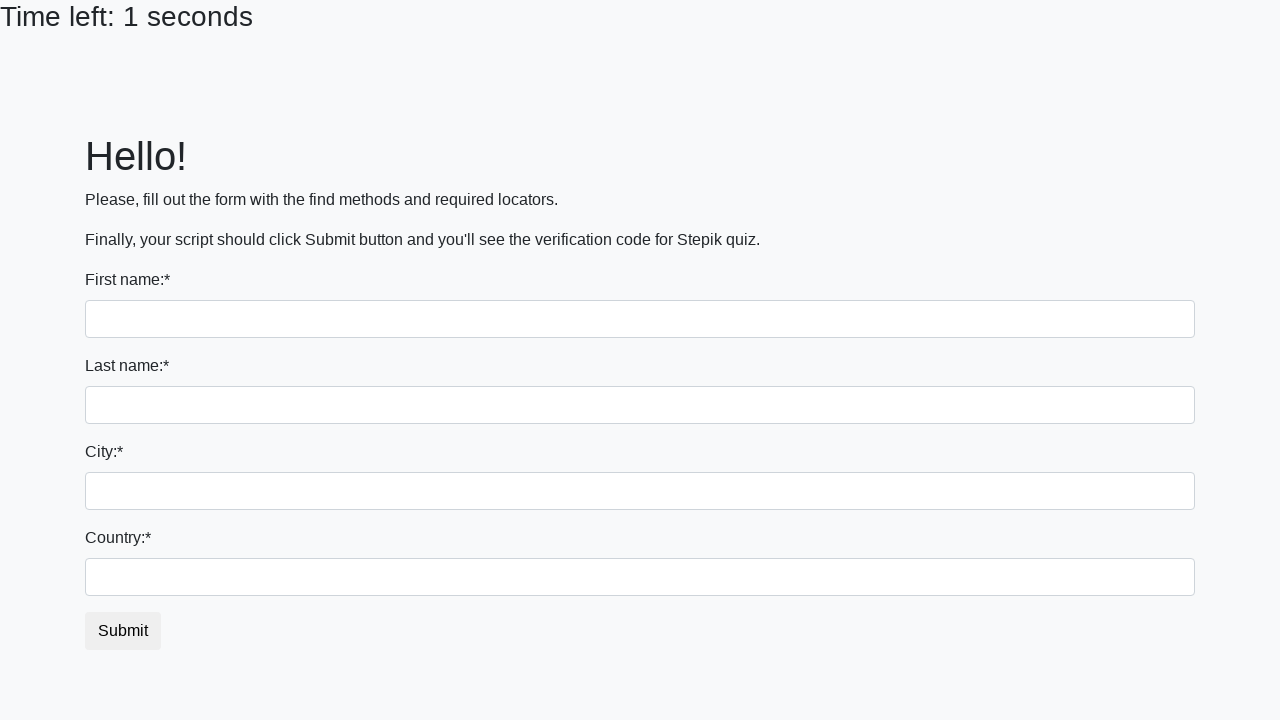